Tests a web form by filling text input, password, dropdown selection, file upload, date picker, and submitting the form, then verifies the submission was received.

Starting URL: https://www.selenium.dev/selenium/web/web-form.html

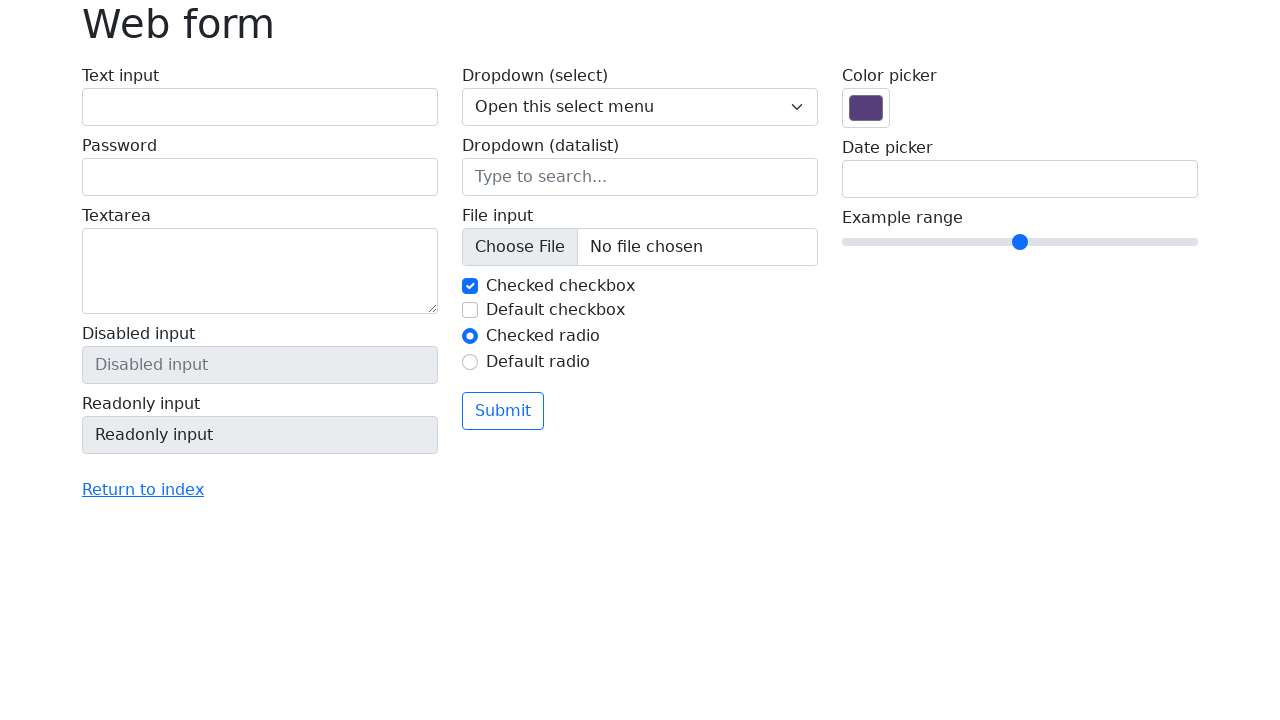

Verified page title is 'Web form'
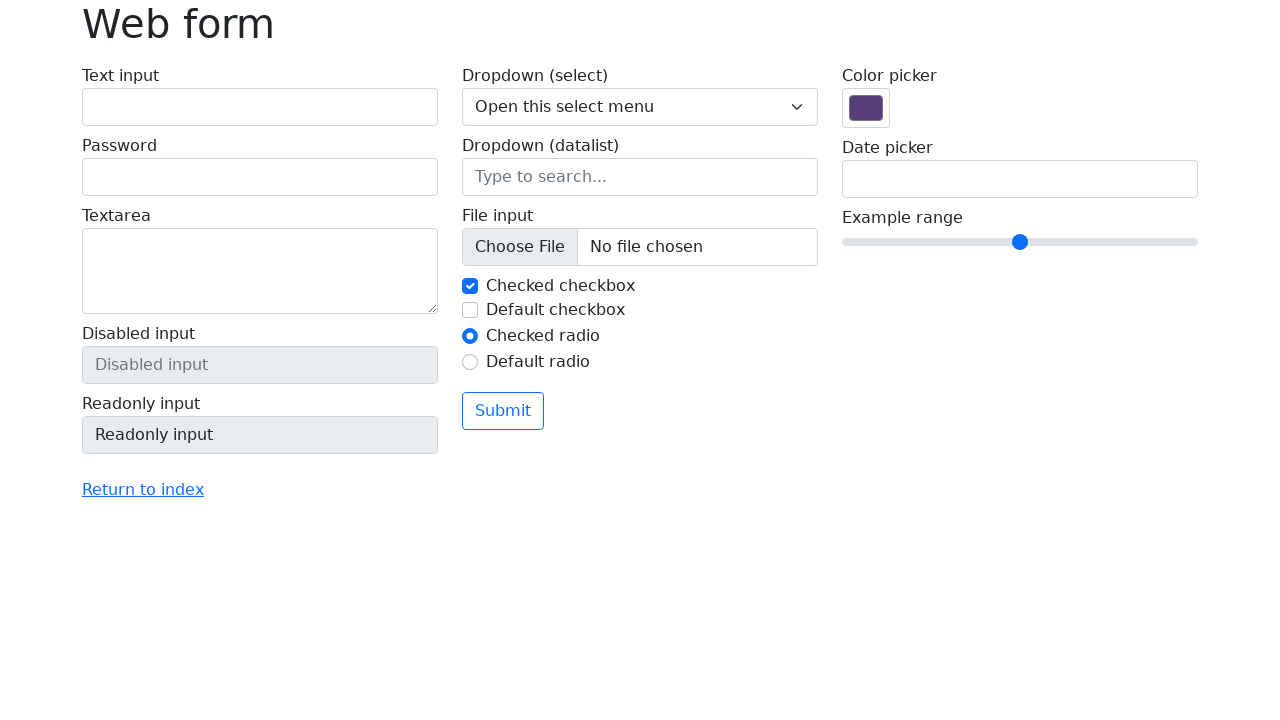

Filled text input field with 'Selenium' on #my-text-id
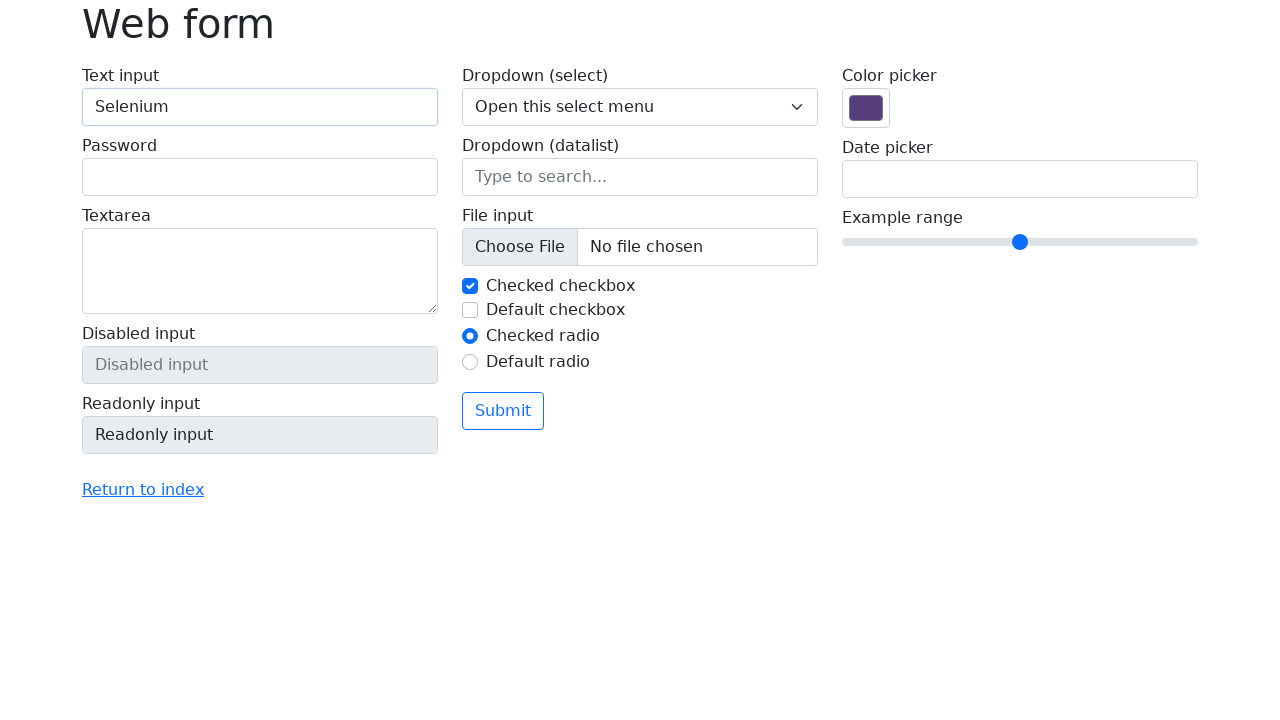

Filled password field with 'Selenium' on input[name='my-password']
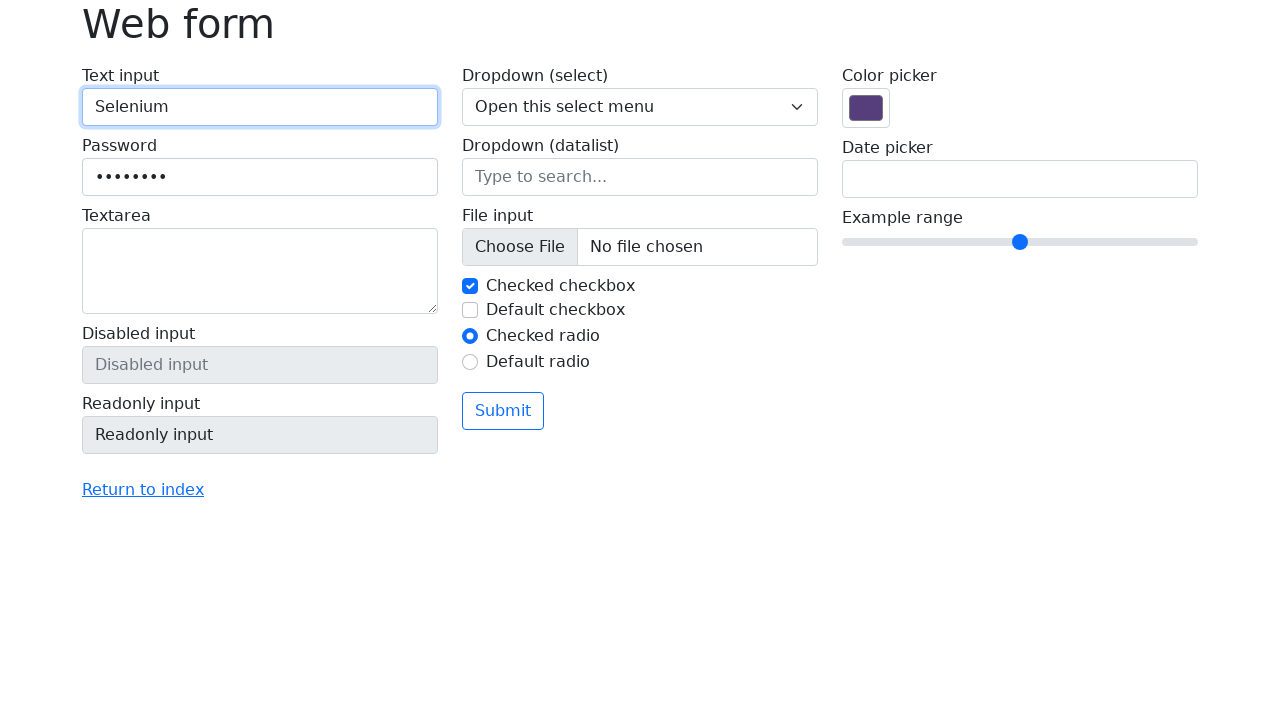

Selected 'Two' from dropdown menu on select[name='my-select']
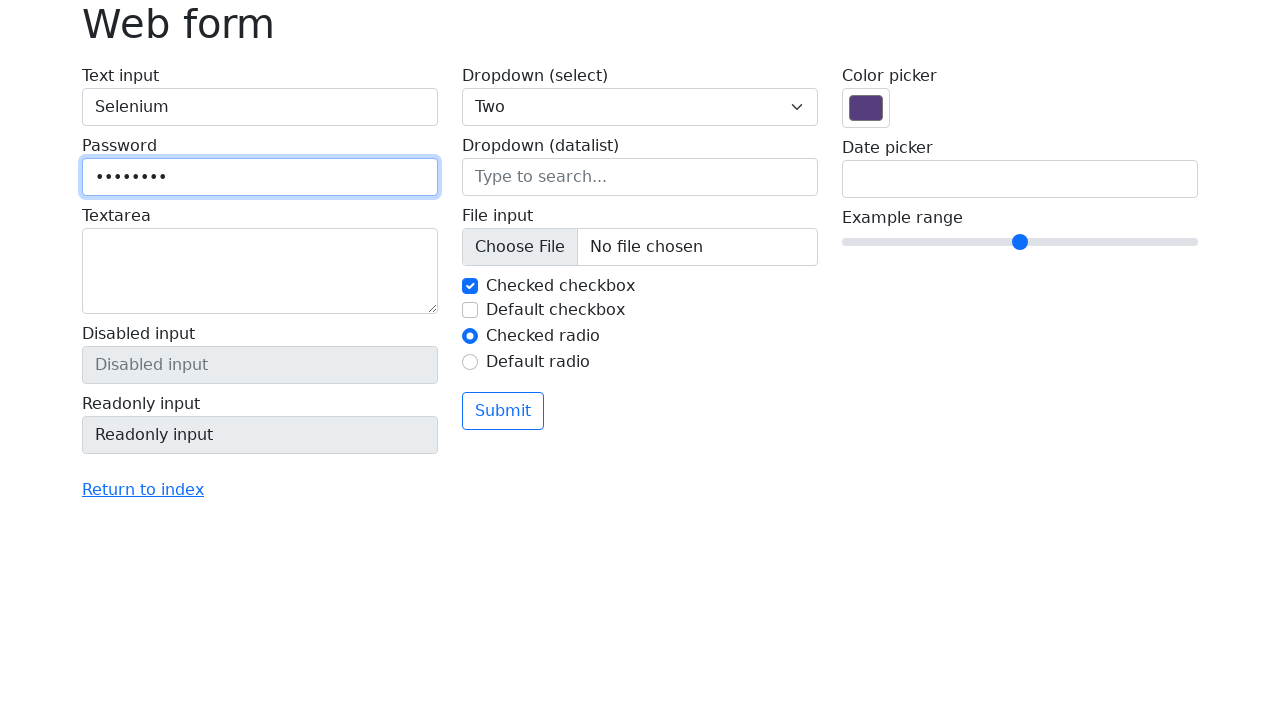

Filled date input field with '04/21/2023' on input[name='my-date']
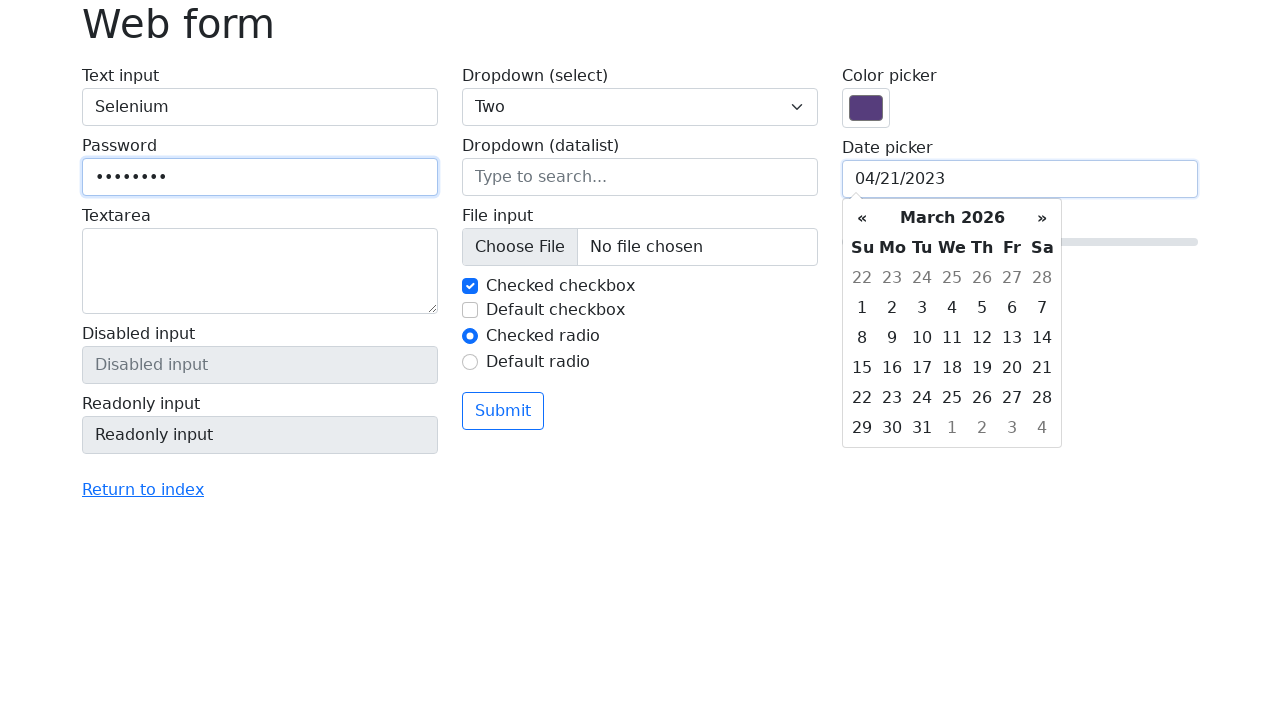

Clicked Submit button to submit form at (503, 411) on button[type='submit']
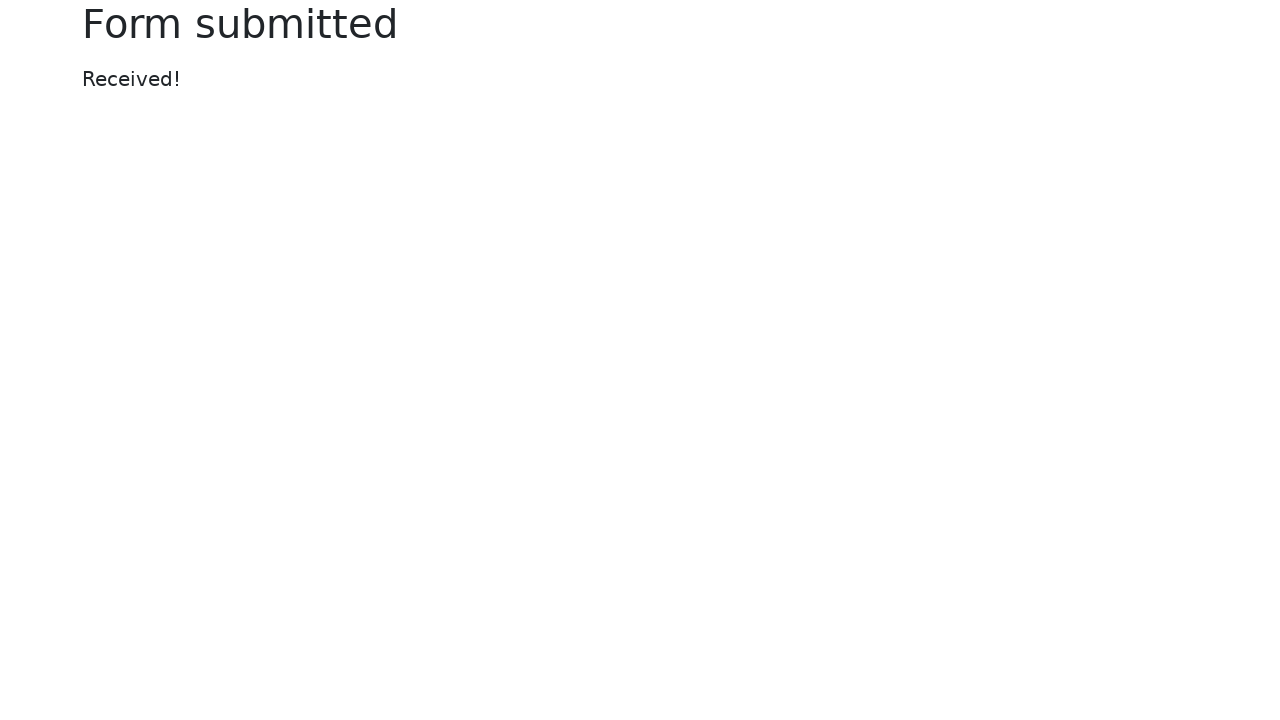

Waited for target page to load with title 'Web form - target page'
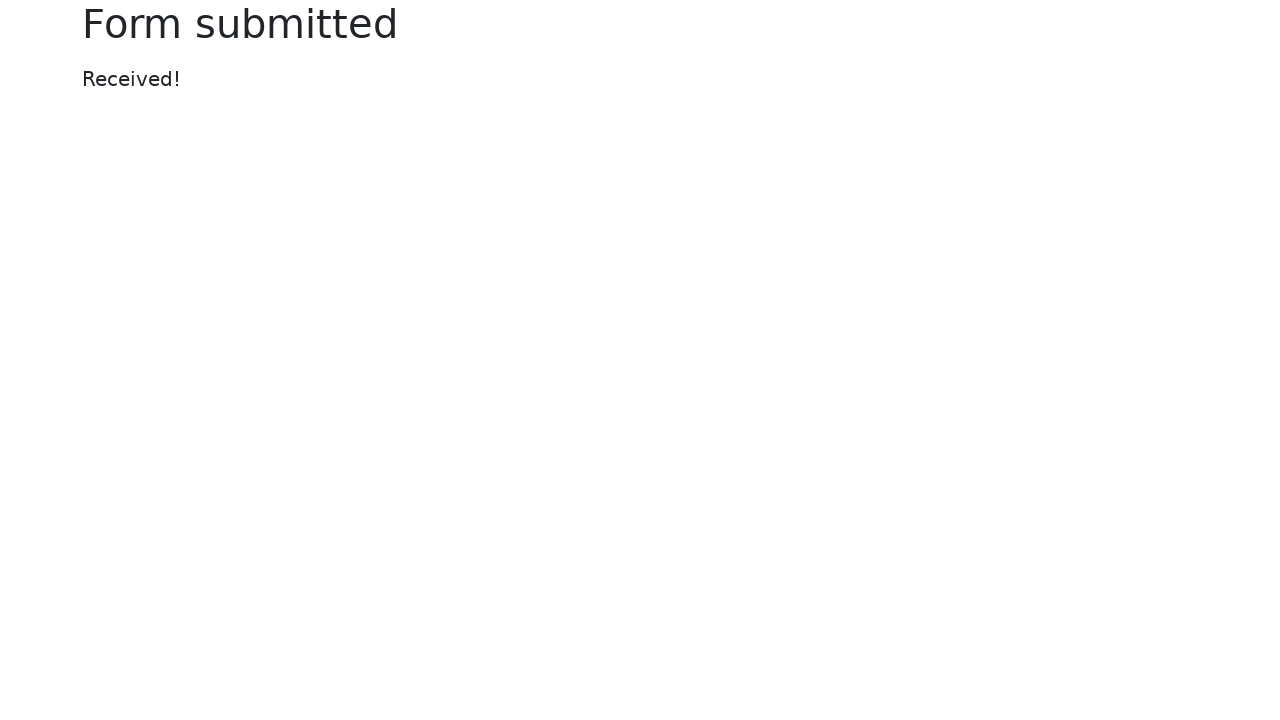

Retrieved success message from target page
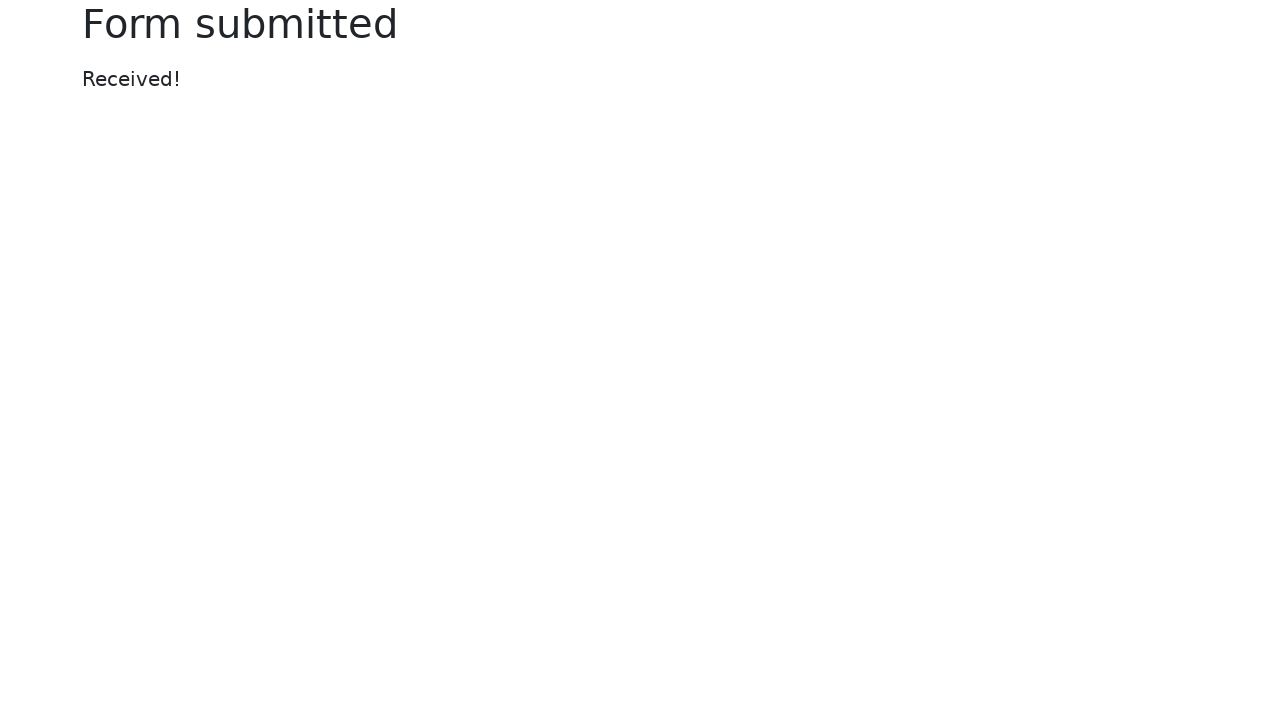

Verified success message displays 'Received!'
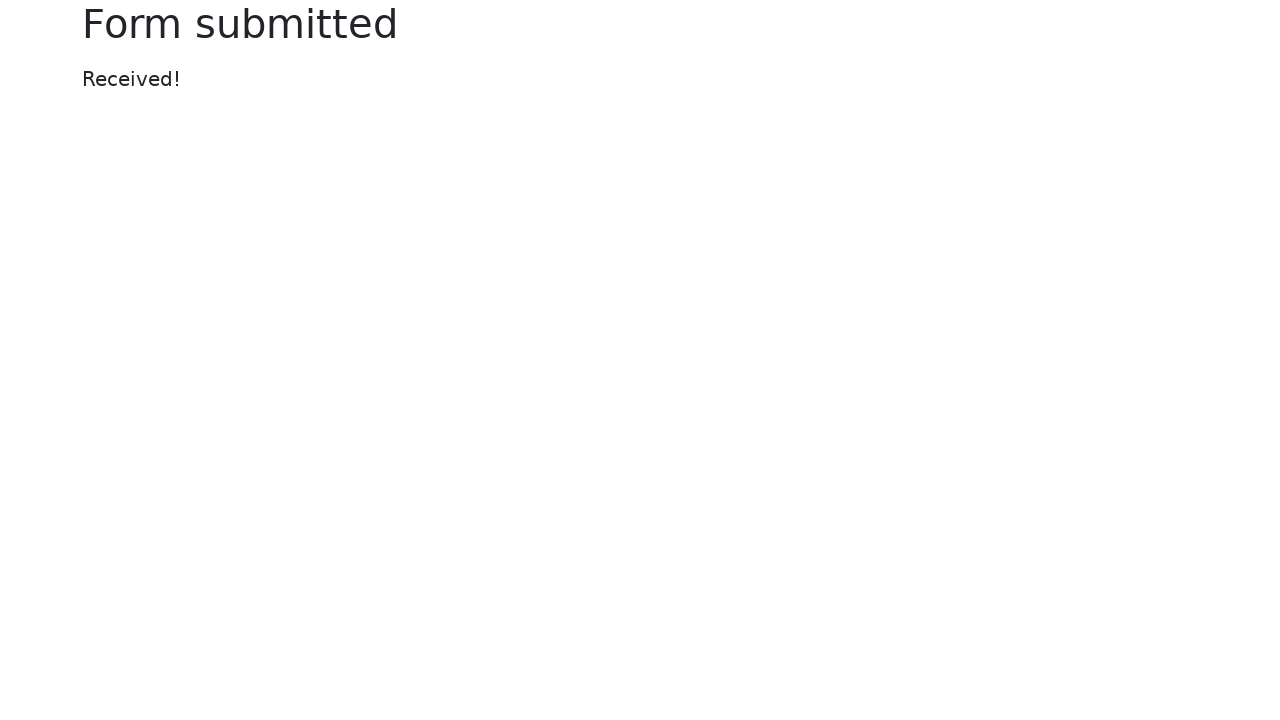

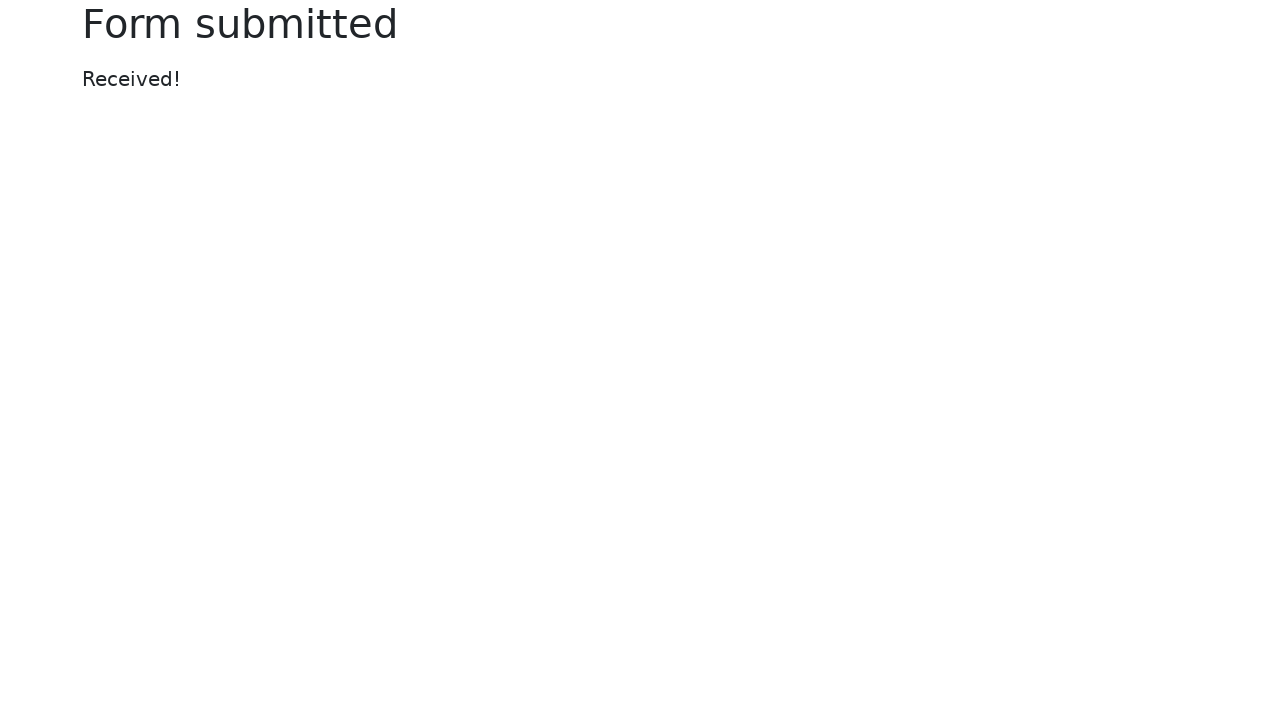